Tests scrolling functionality by navigating to the practice page and scrolling down to the "CYDEO" link at the bottom of the page using mouse movement.

Starting URL: https://practice.cydeo.com/

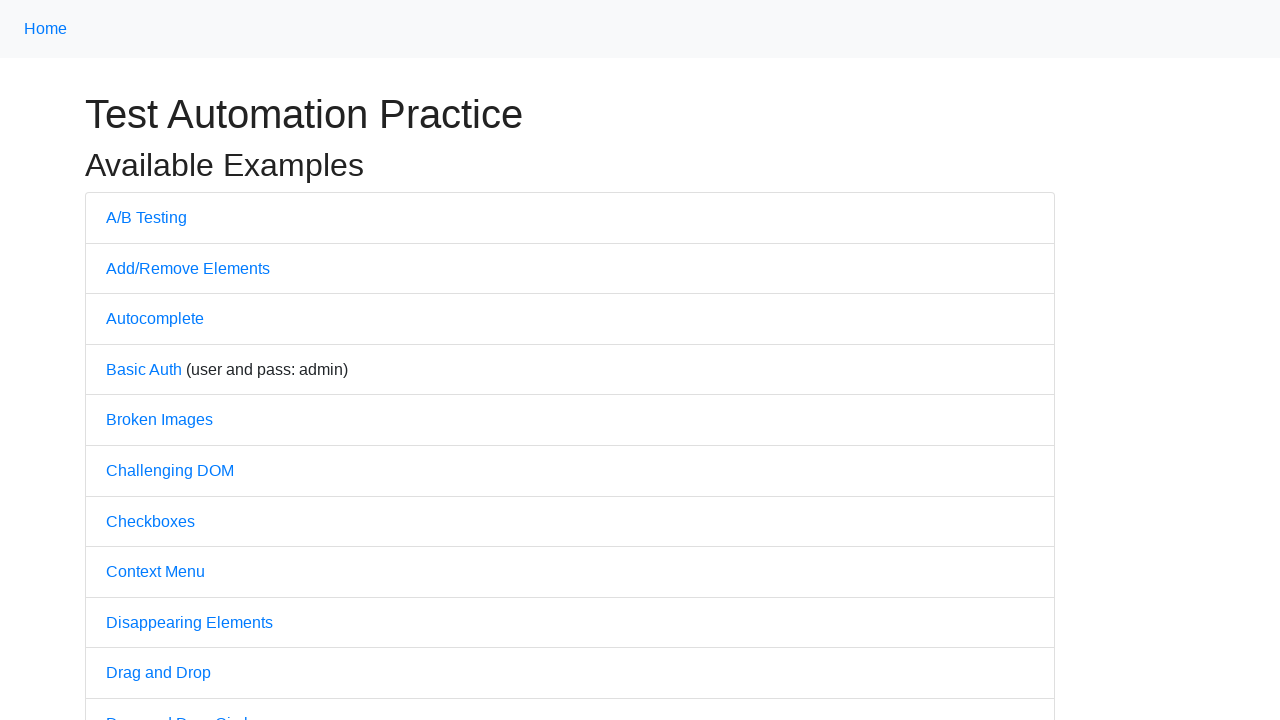

Page loaded and DOM content is ready
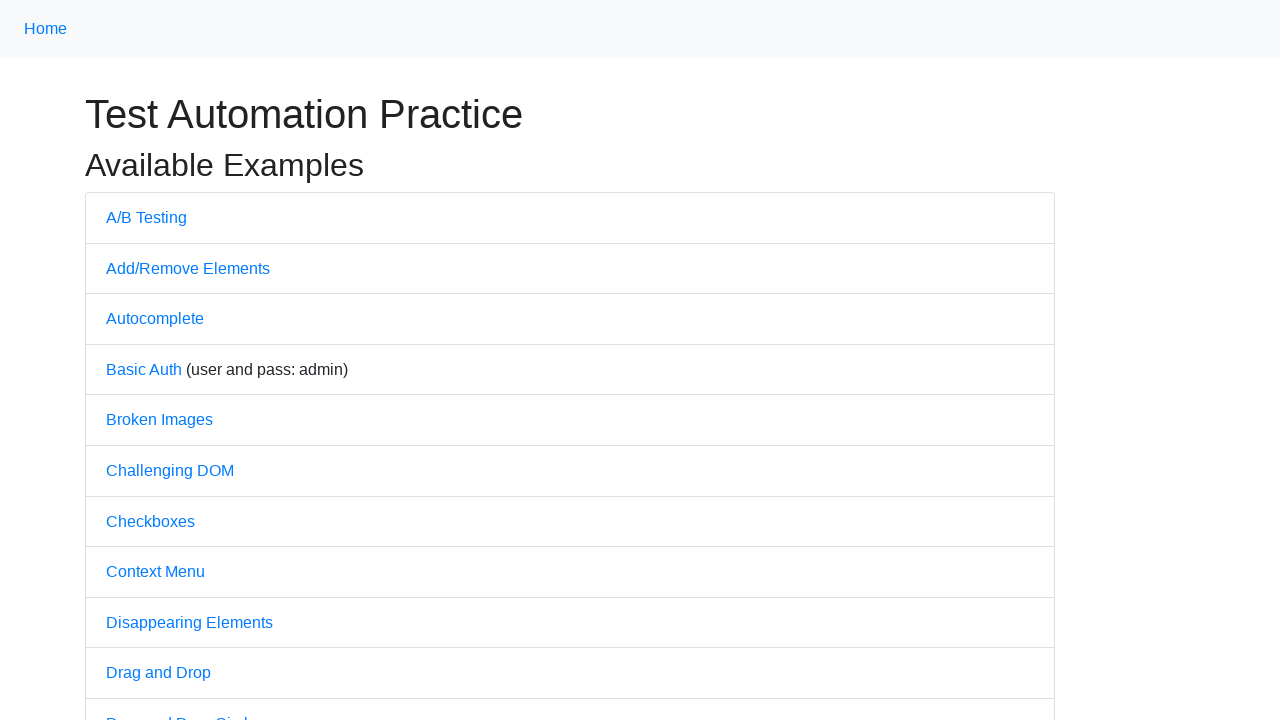

Located the CYDEO link element
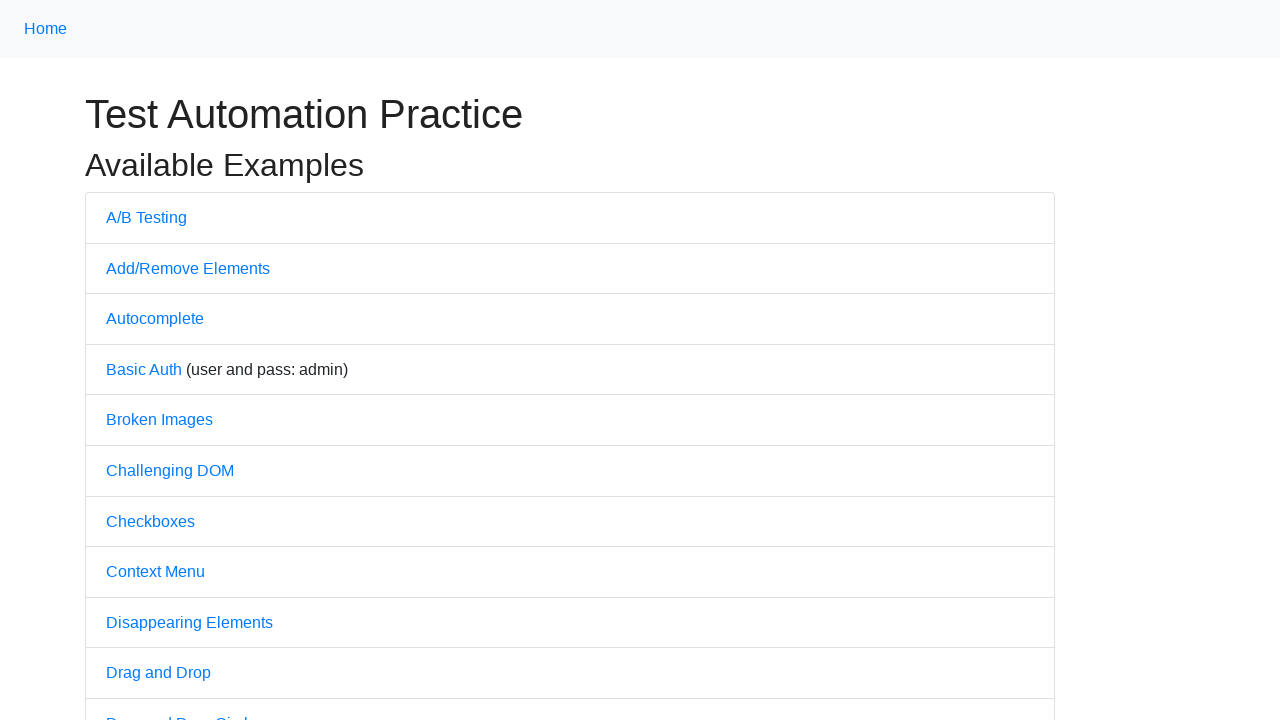

Scrolled down to bring CYDEO link into view
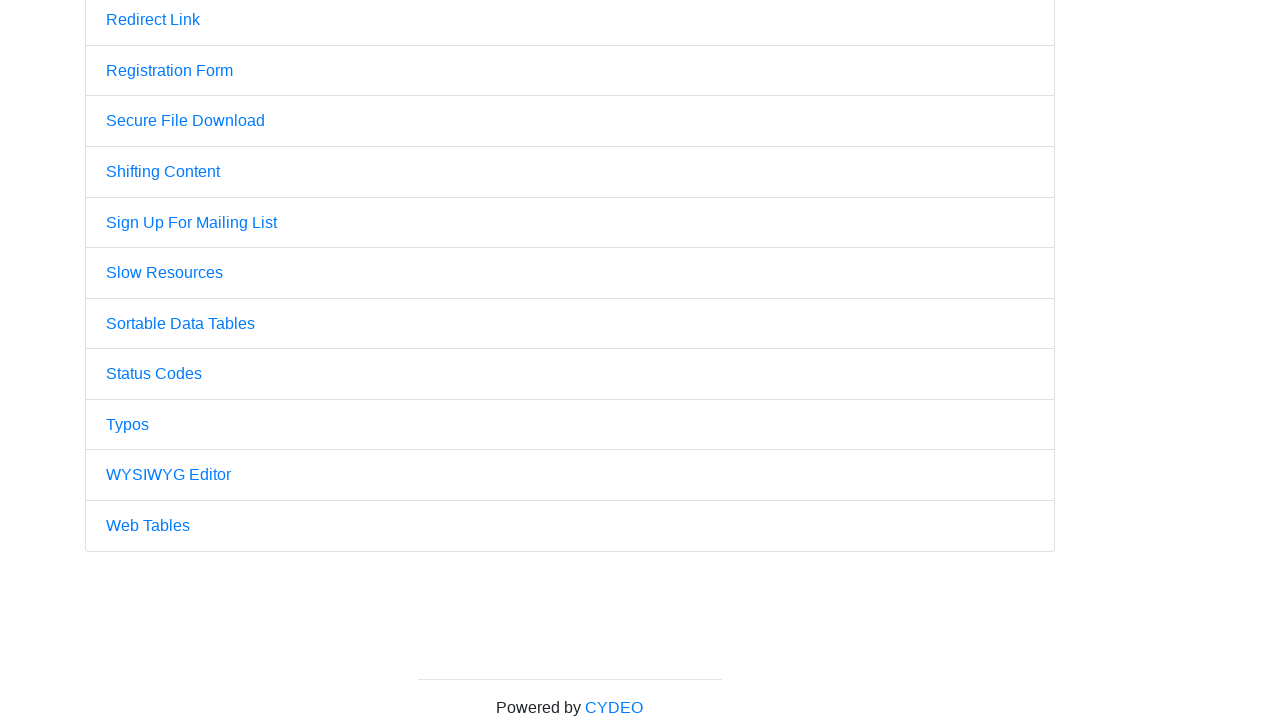

Hovered over the CYDEO link at the bottom of the page at (614, 707) on a:text('CYDEO')
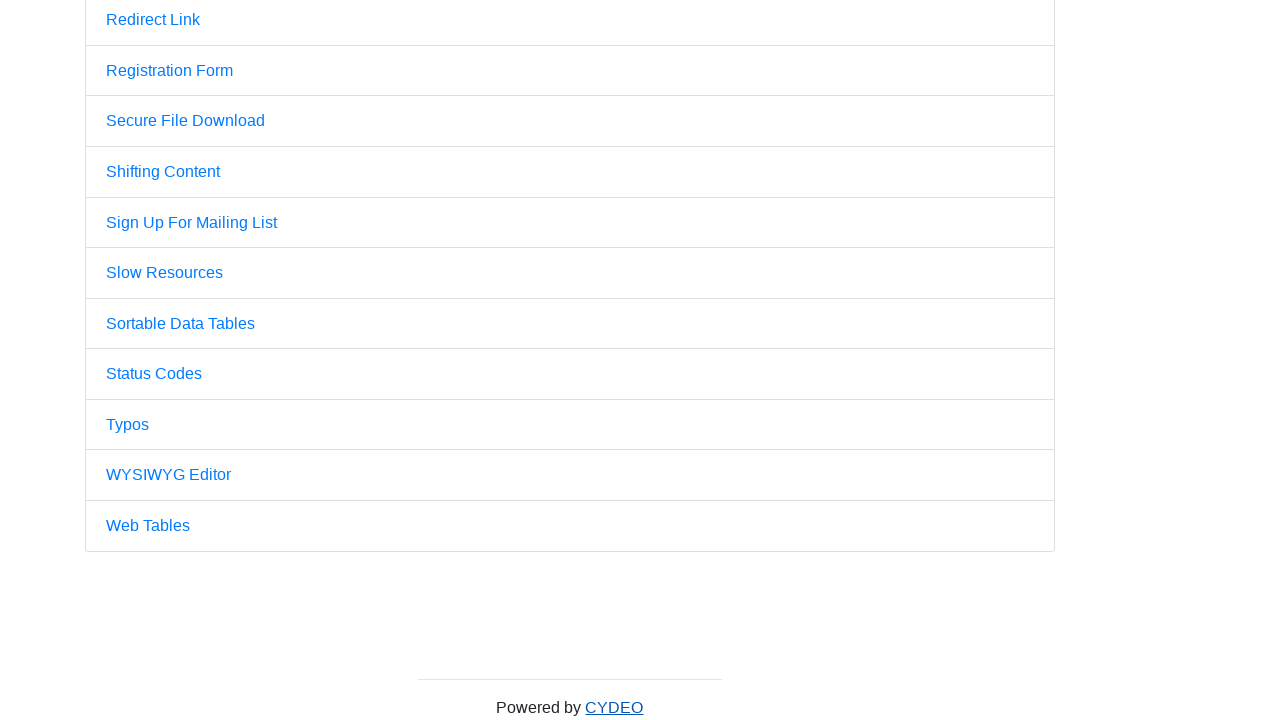

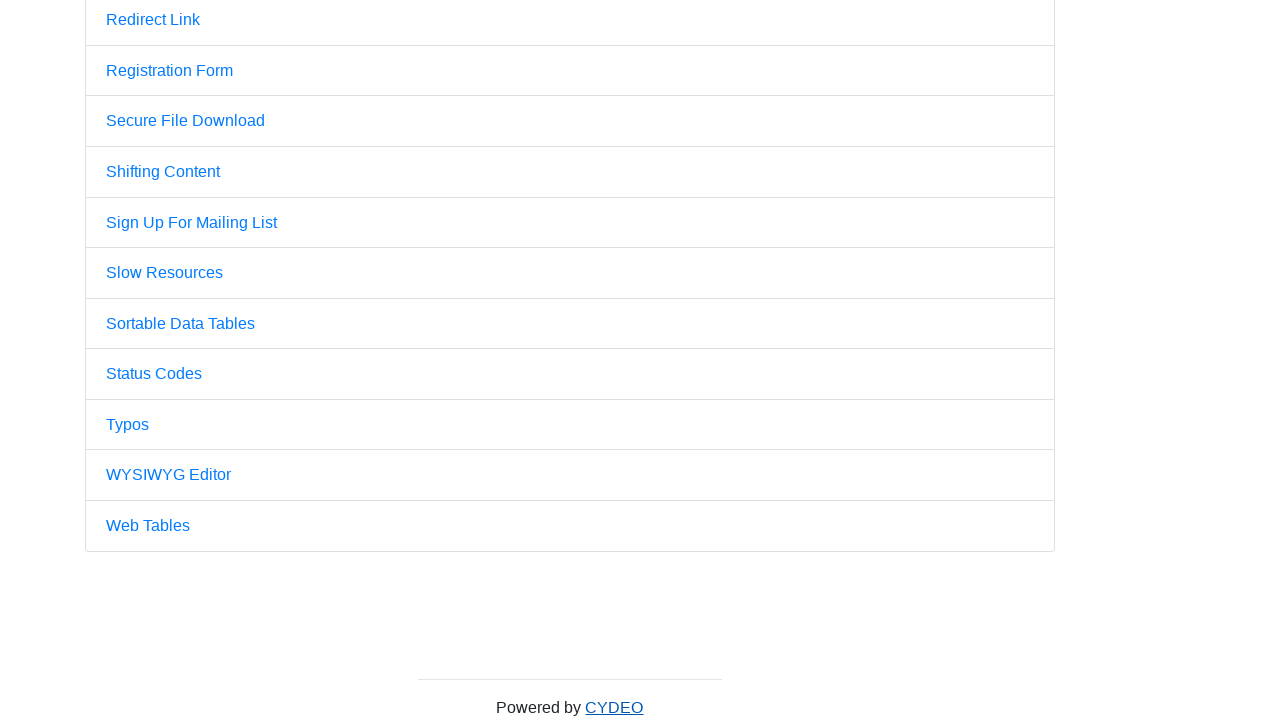